Tests a web-based checkers game by verifying the board loads, making several moves, restarting the game, and confirming the restart was successful by checking if a piece is back in its original position.

Starting URL: https://www.gamesforthebrain.com/game/checkers/

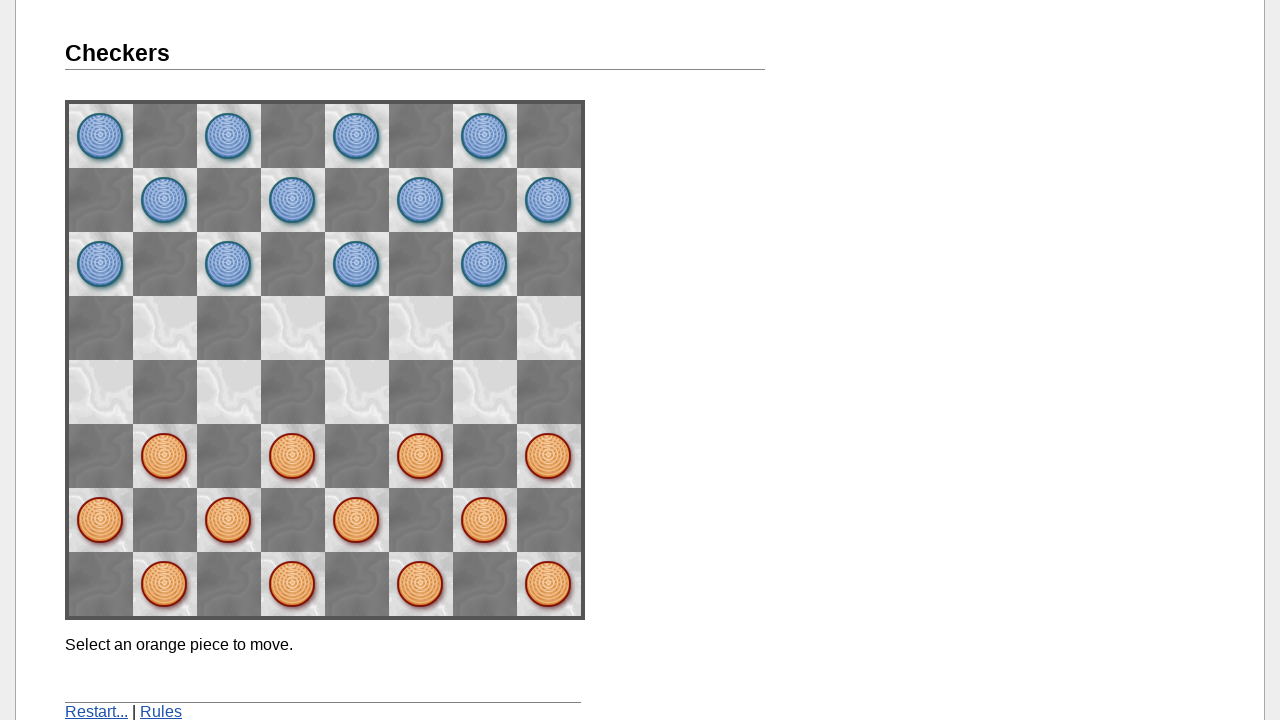

Waited for checkers board to load
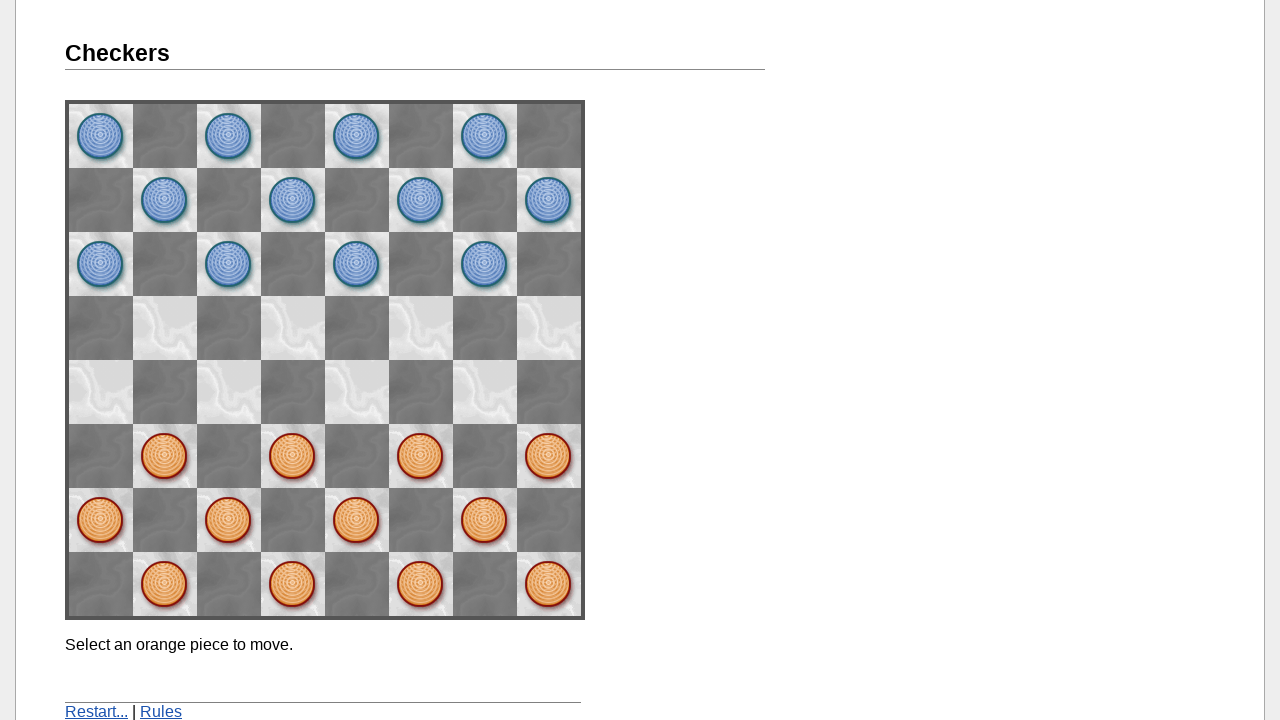

Clicked piece at space02 for first move at (549, 456) on [name='space02']
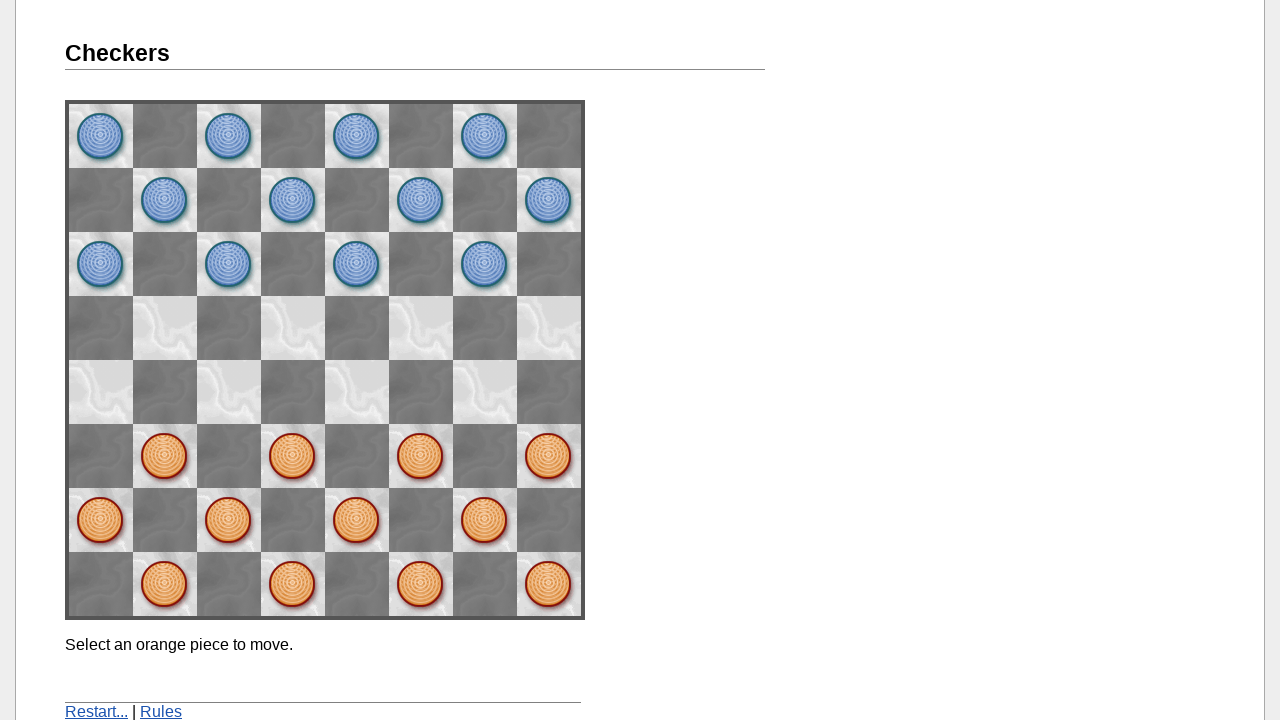

Clicked space13 to complete first move at (485, 392) on [name='space13']
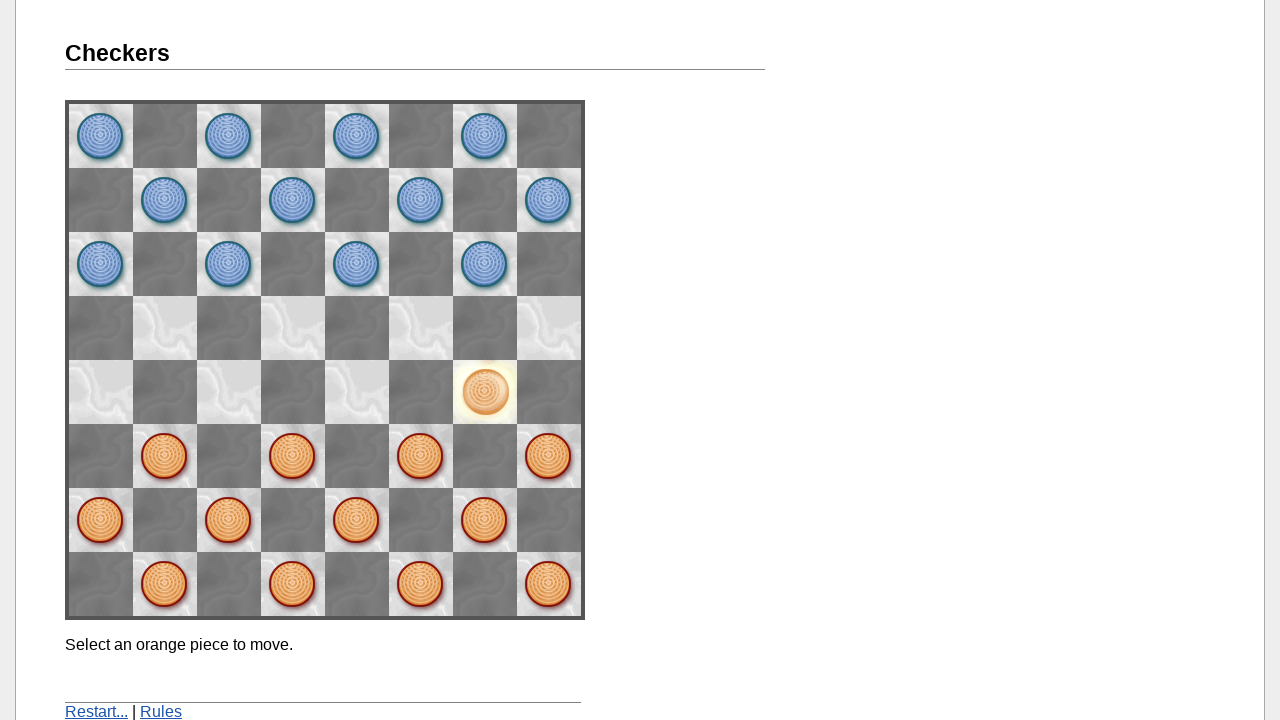

Waited 2 seconds for first move to complete
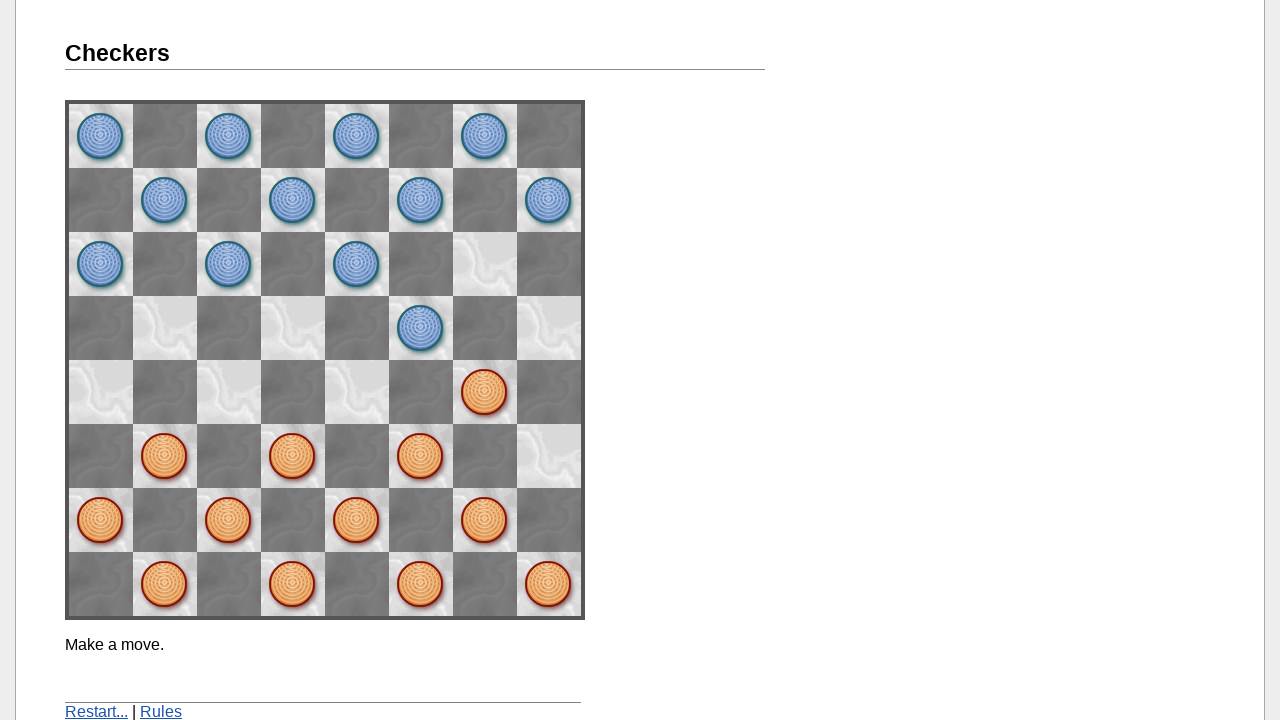

Clicked piece at space11 for second move at (485, 520) on [name='space11']
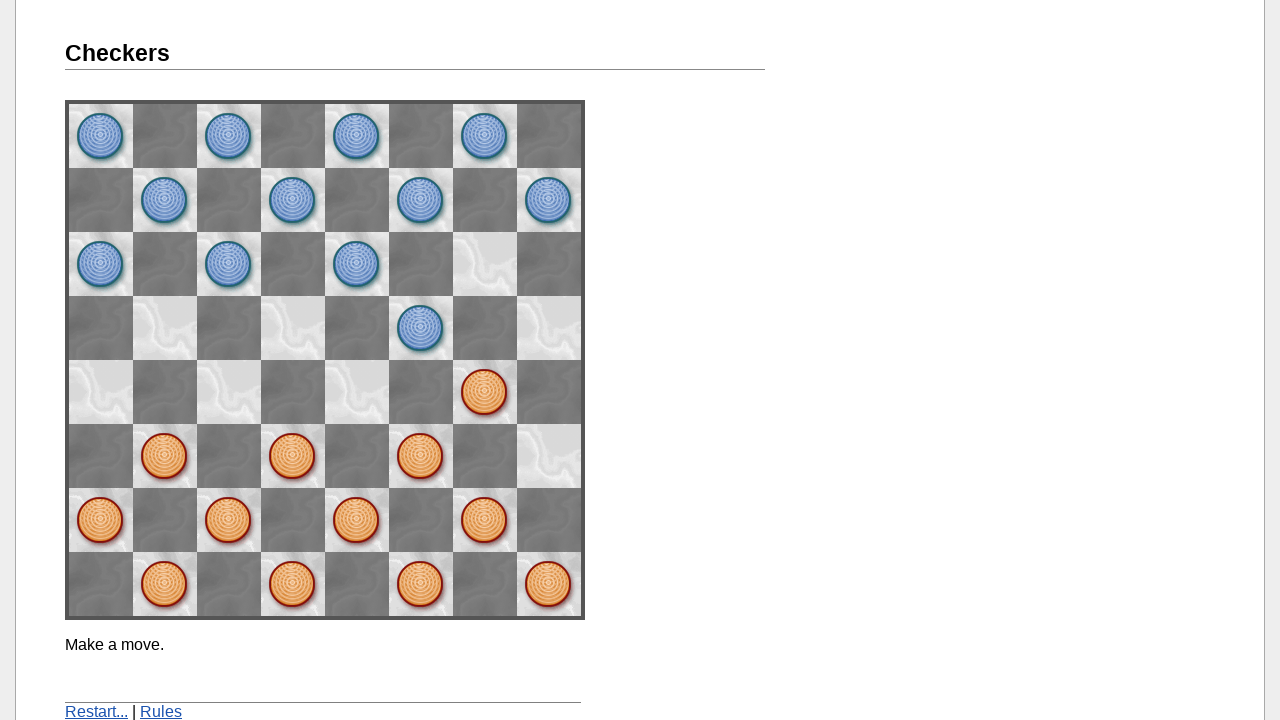

Clicked space02 to complete second move at (549, 456) on [name='space02']
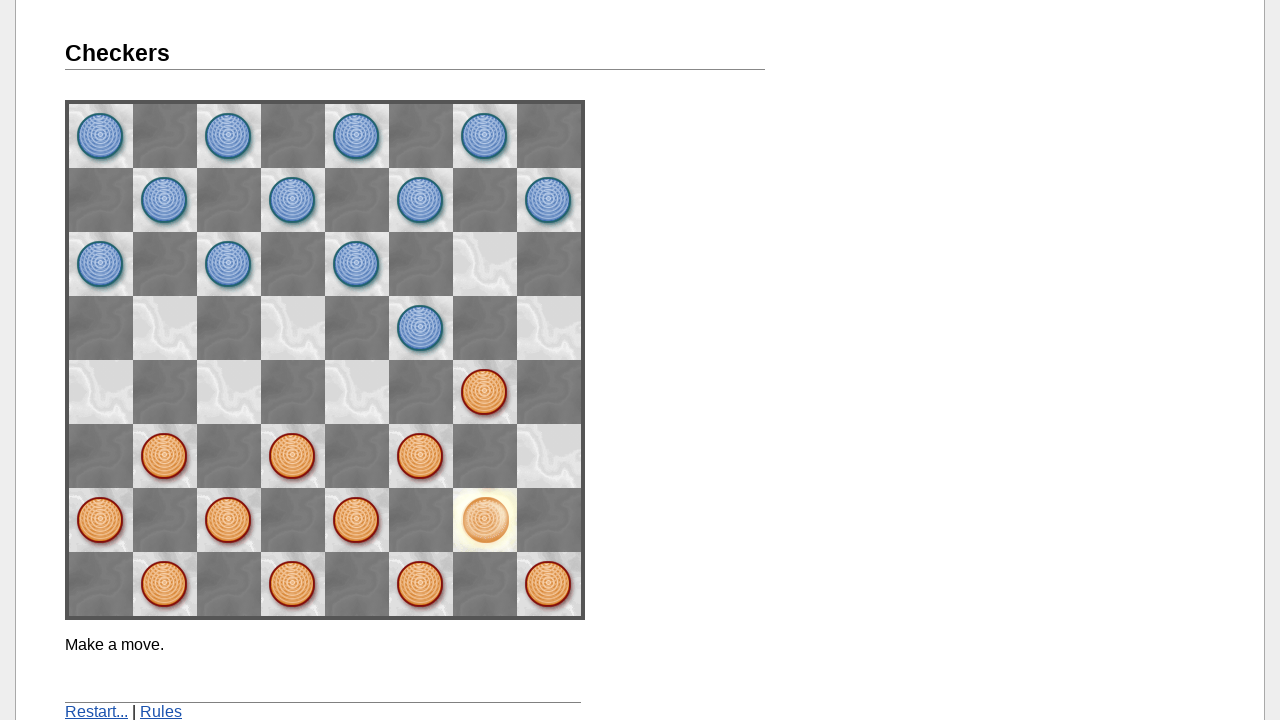

Waited 2 seconds for second move to complete
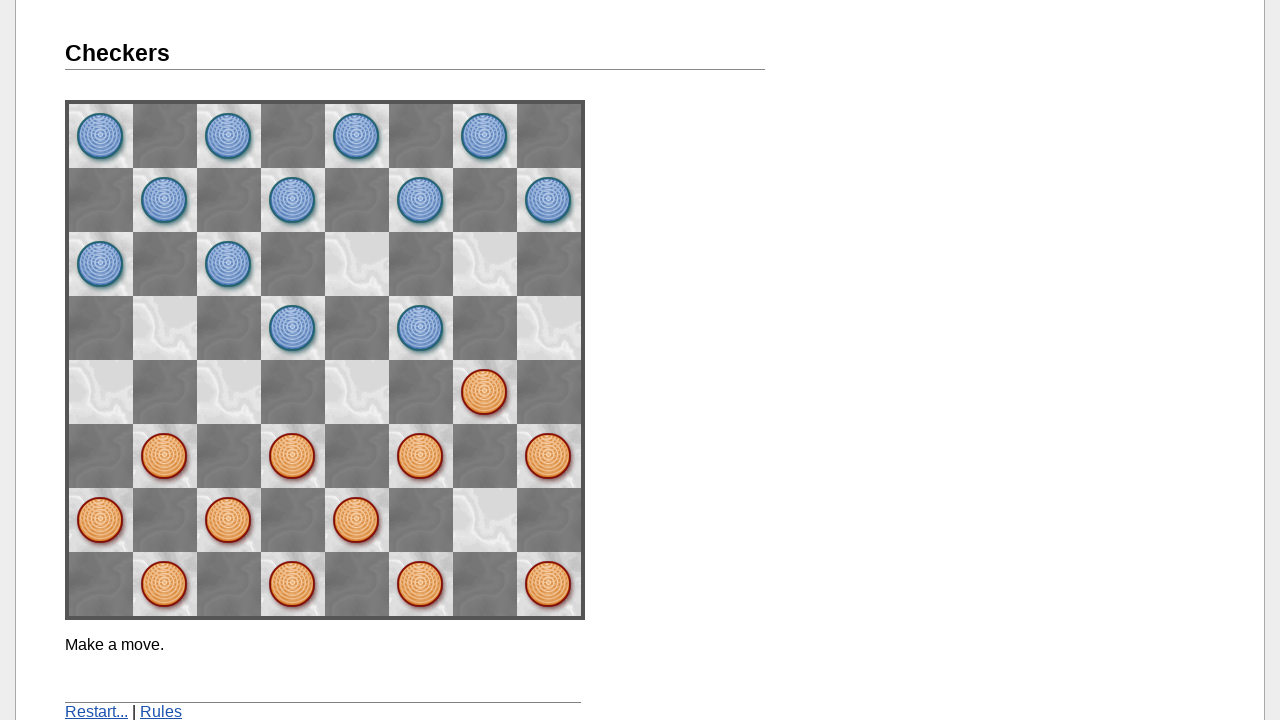

Clicked piece at space62 for third move at (165, 456) on [name='space62']
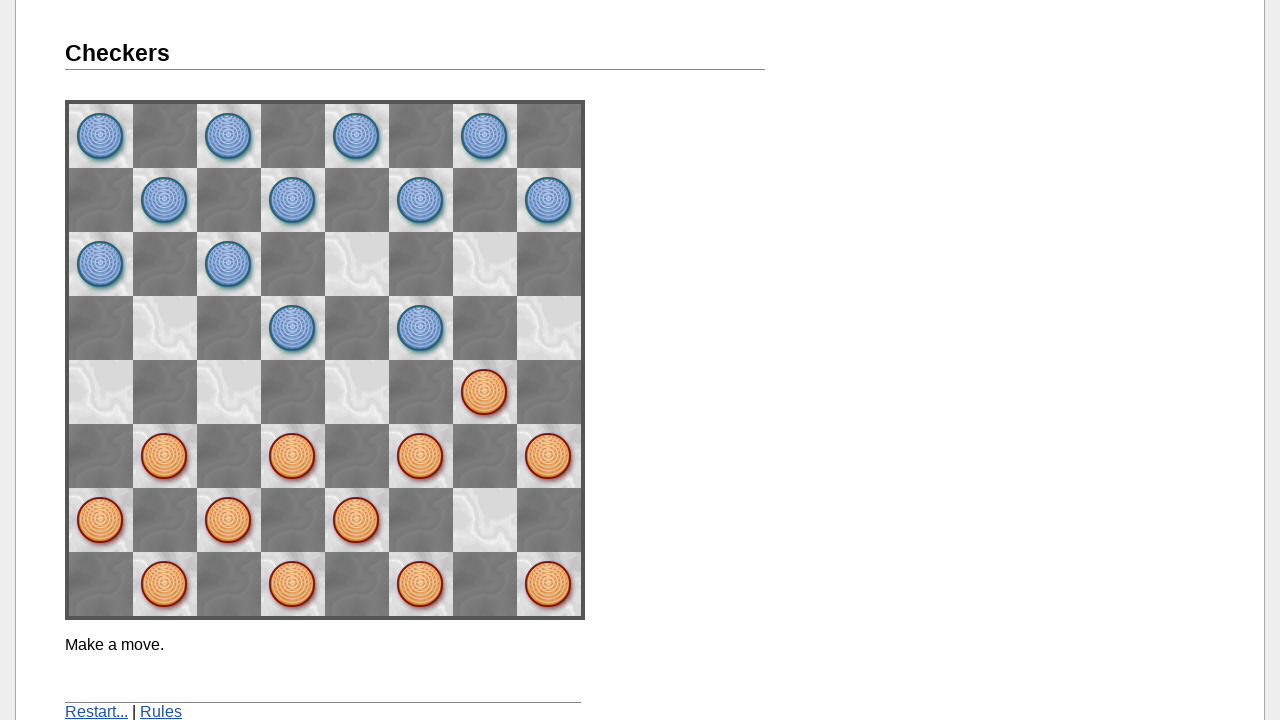

Clicked space73 to complete third move at (101, 392) on [name='space73']
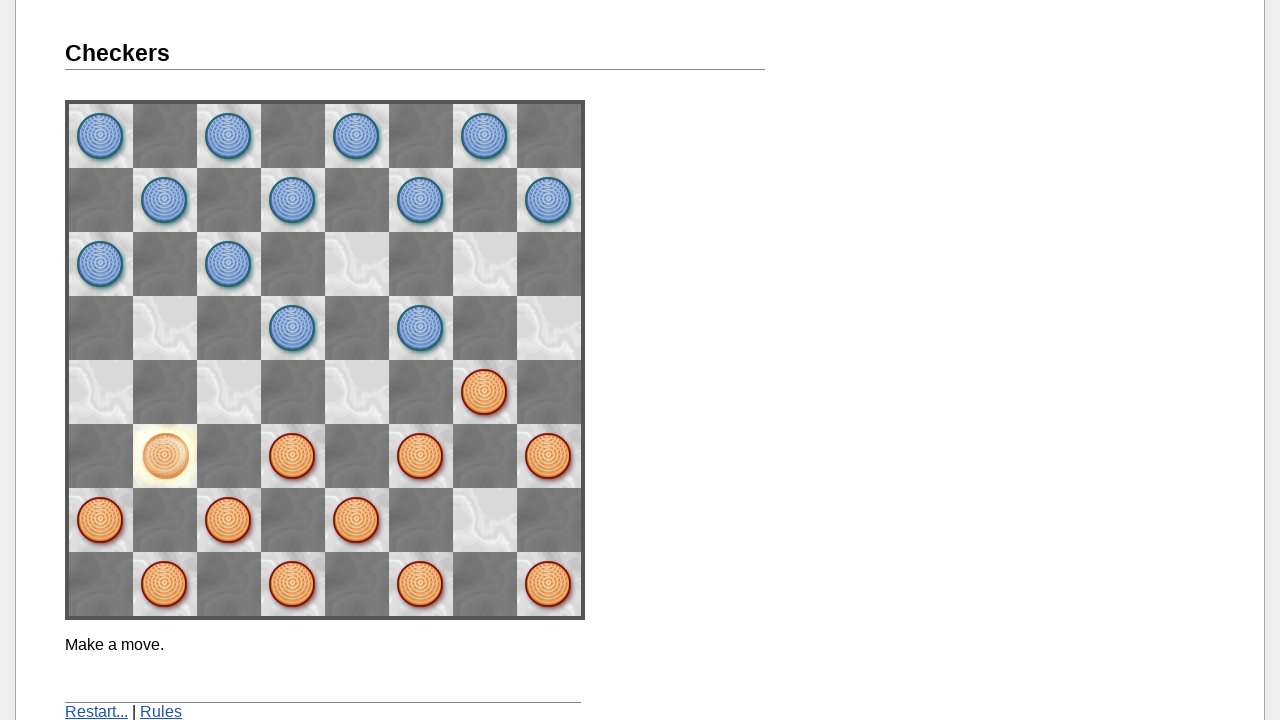

Waited 2 seconds for third move to complete
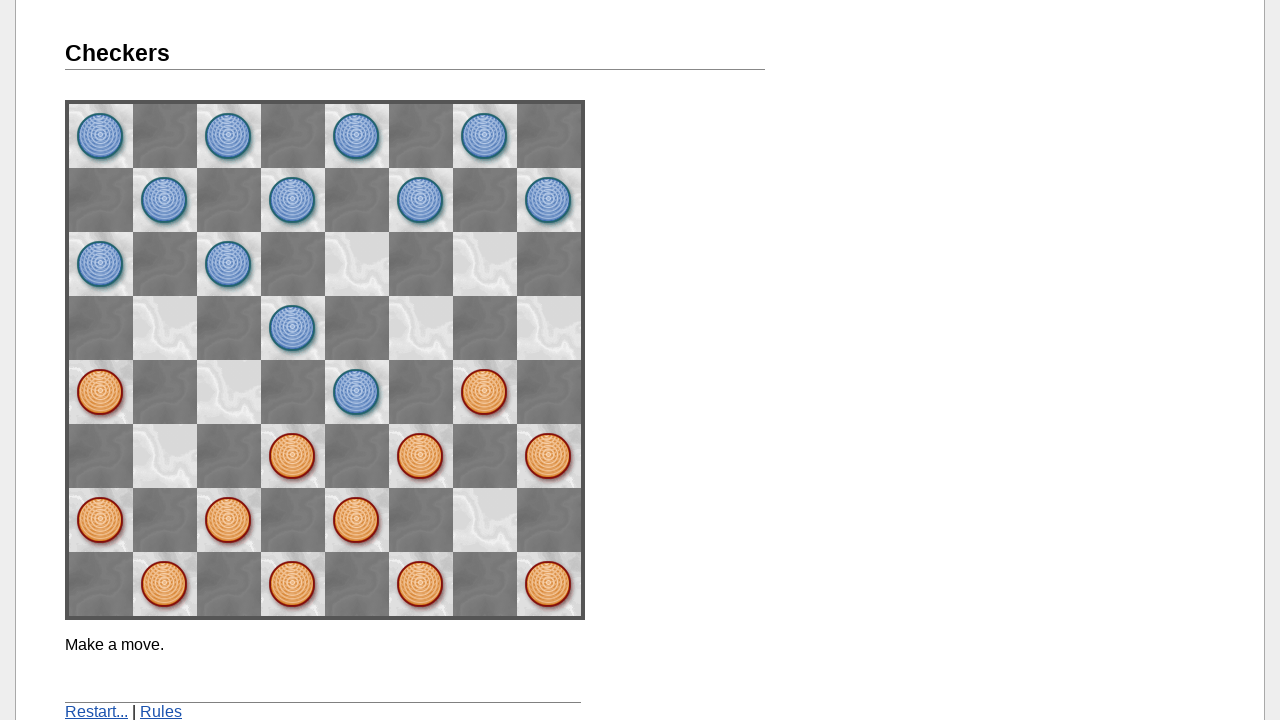

Clicked piece at space71 for fourth move at (101, 520) on [name='space71']
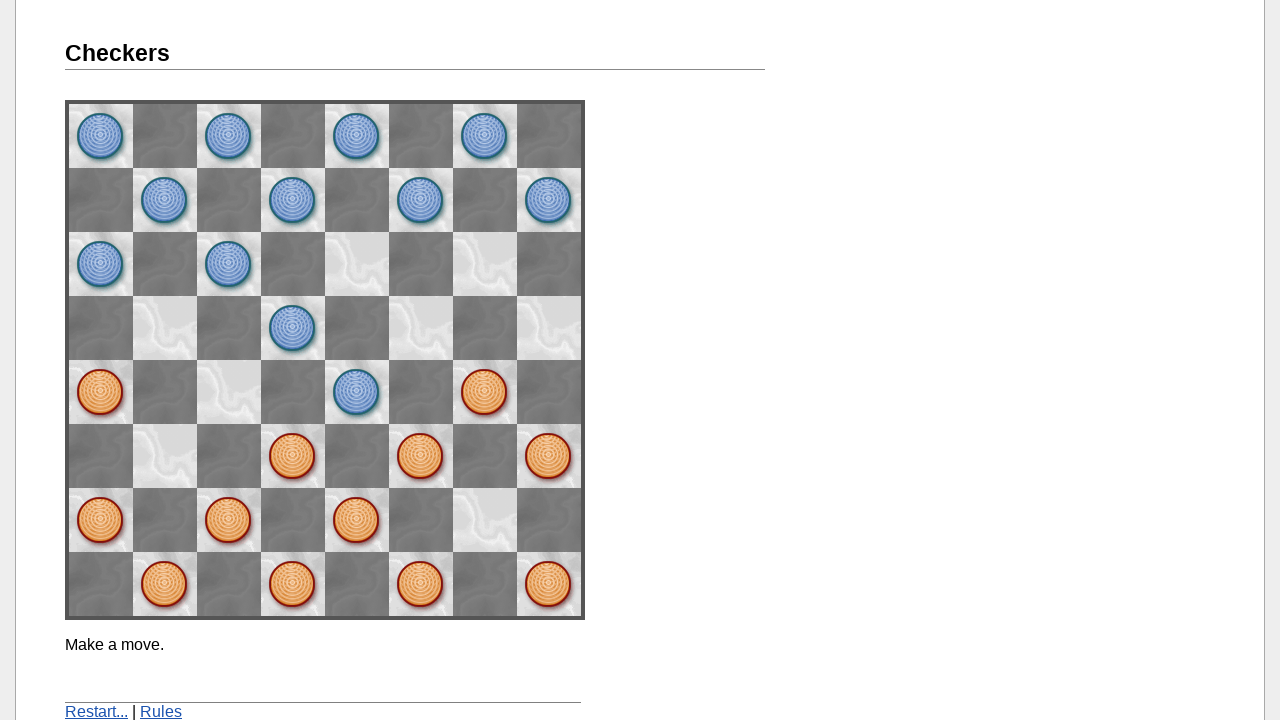

Clicked space62 to complete fourth move at (165, 456) on [name='space62']
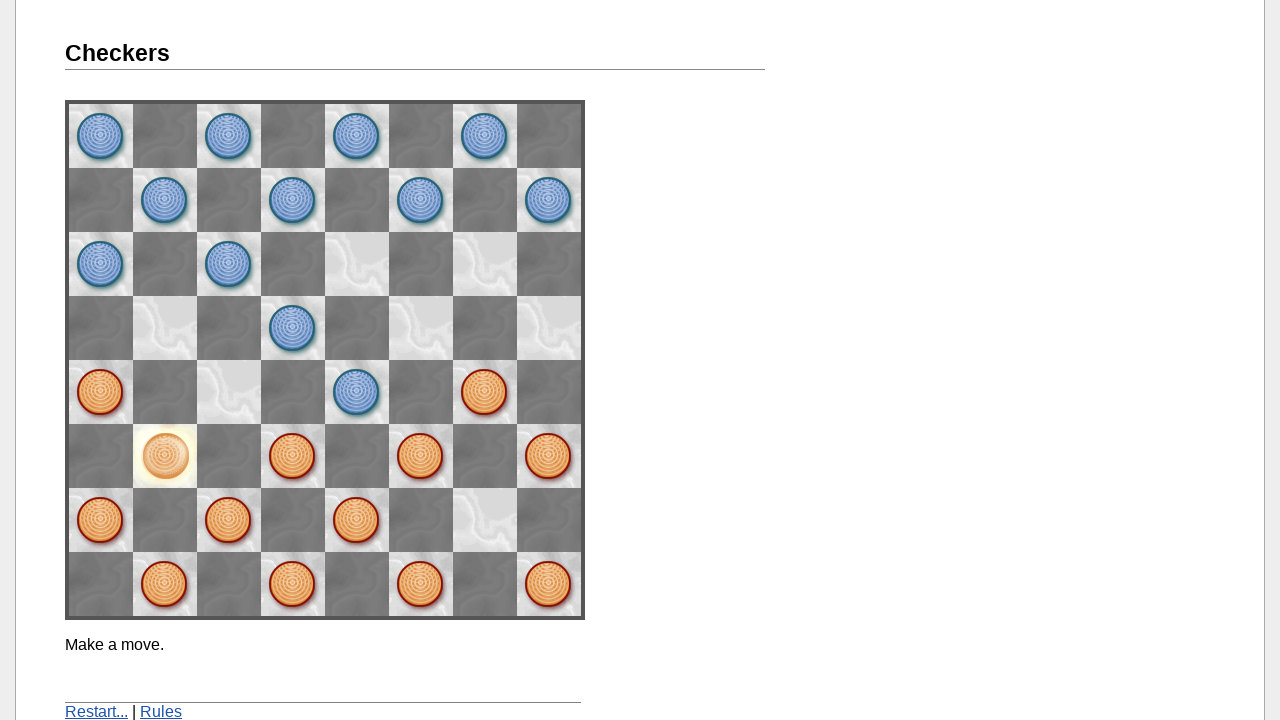

Waited 2 seconds for fourth move to complete
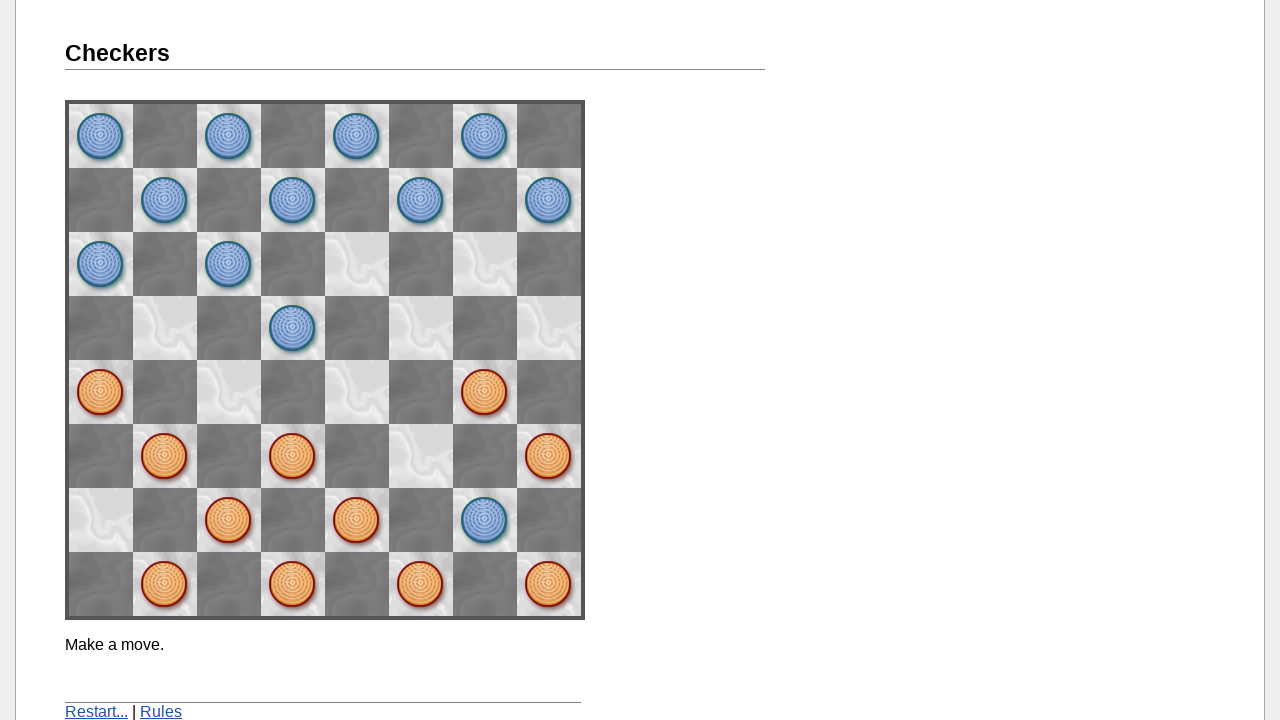

Clicked restart link to reset the game at (96, 712) on a[href='./']
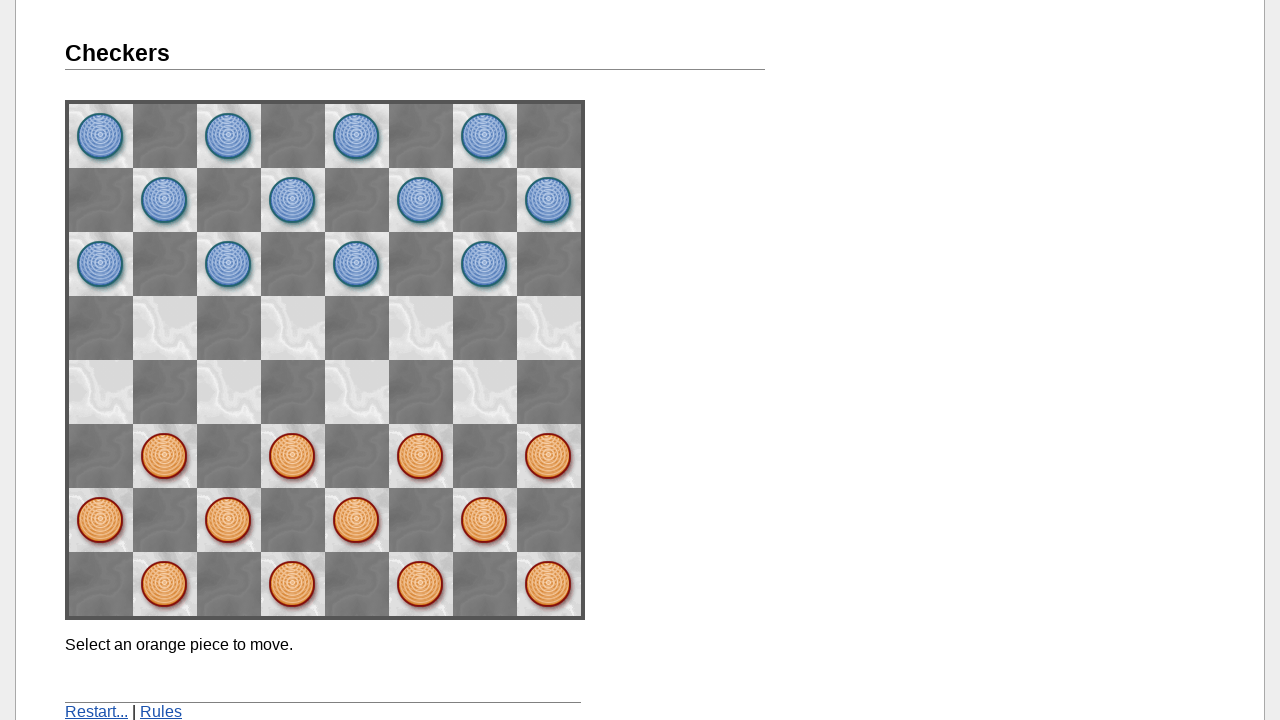

Waited 2 seconds for game restart to complete
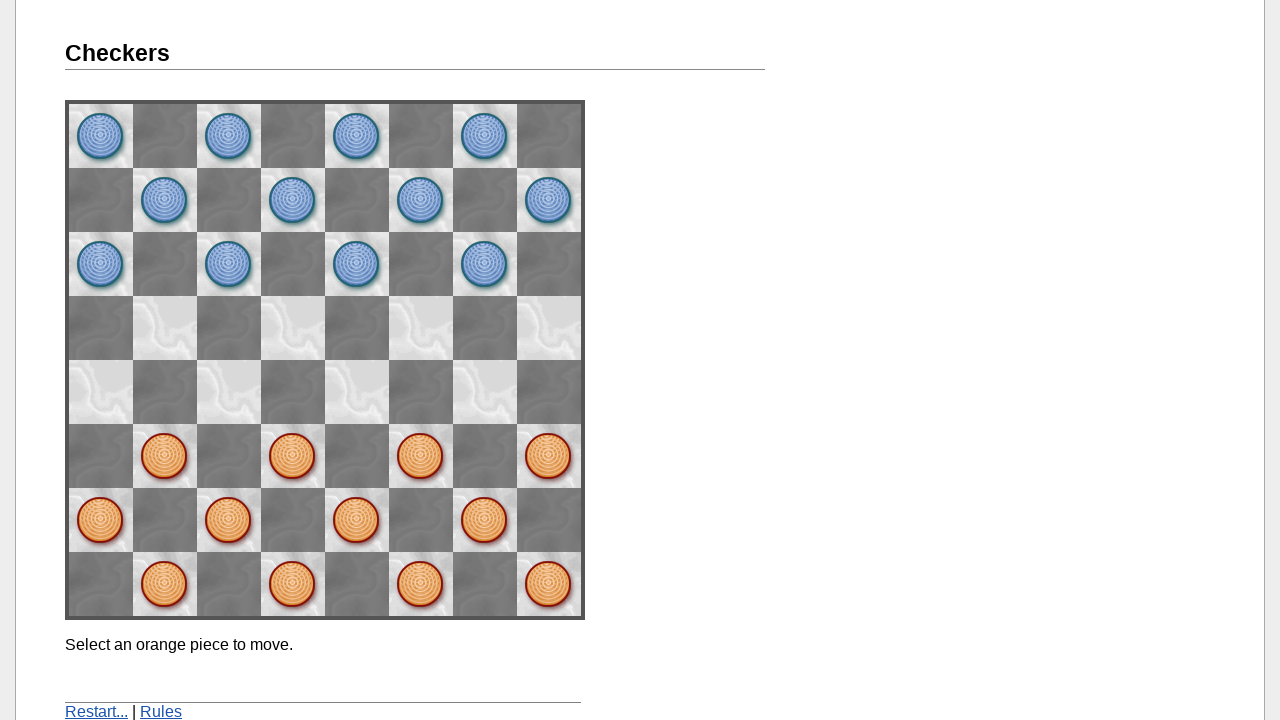

Verified that space02 is available and contains original piece after restart
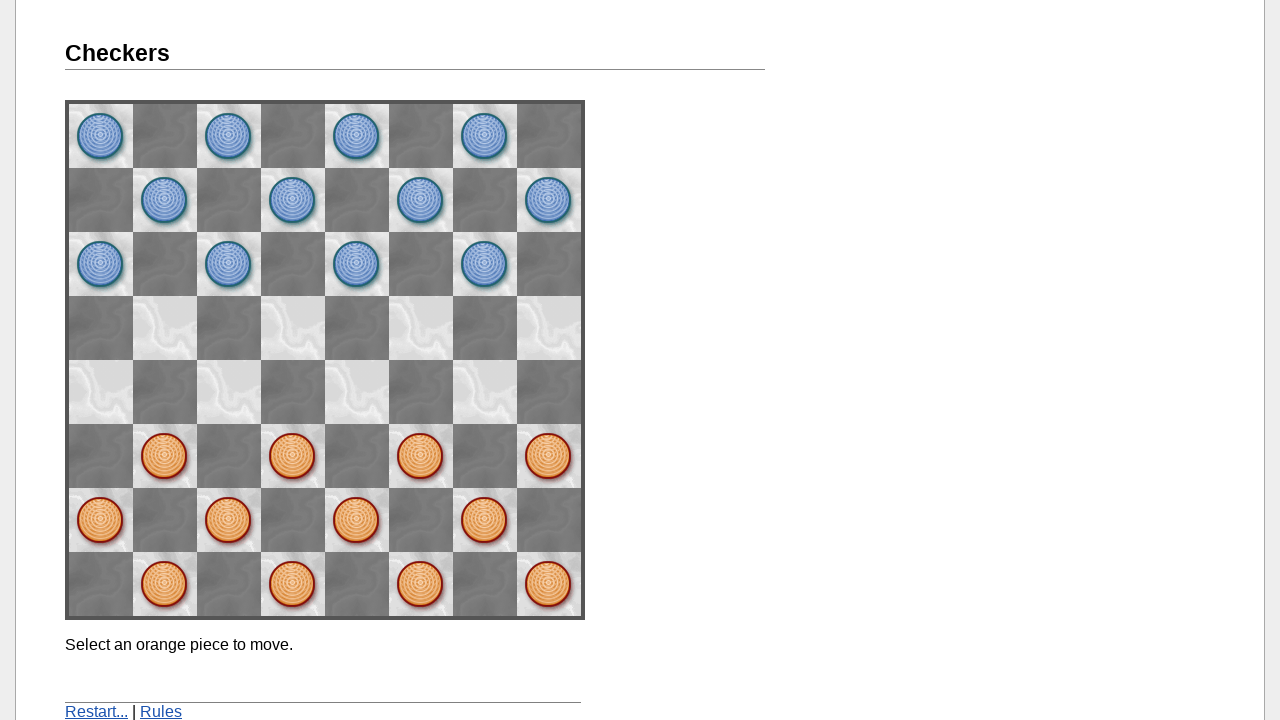

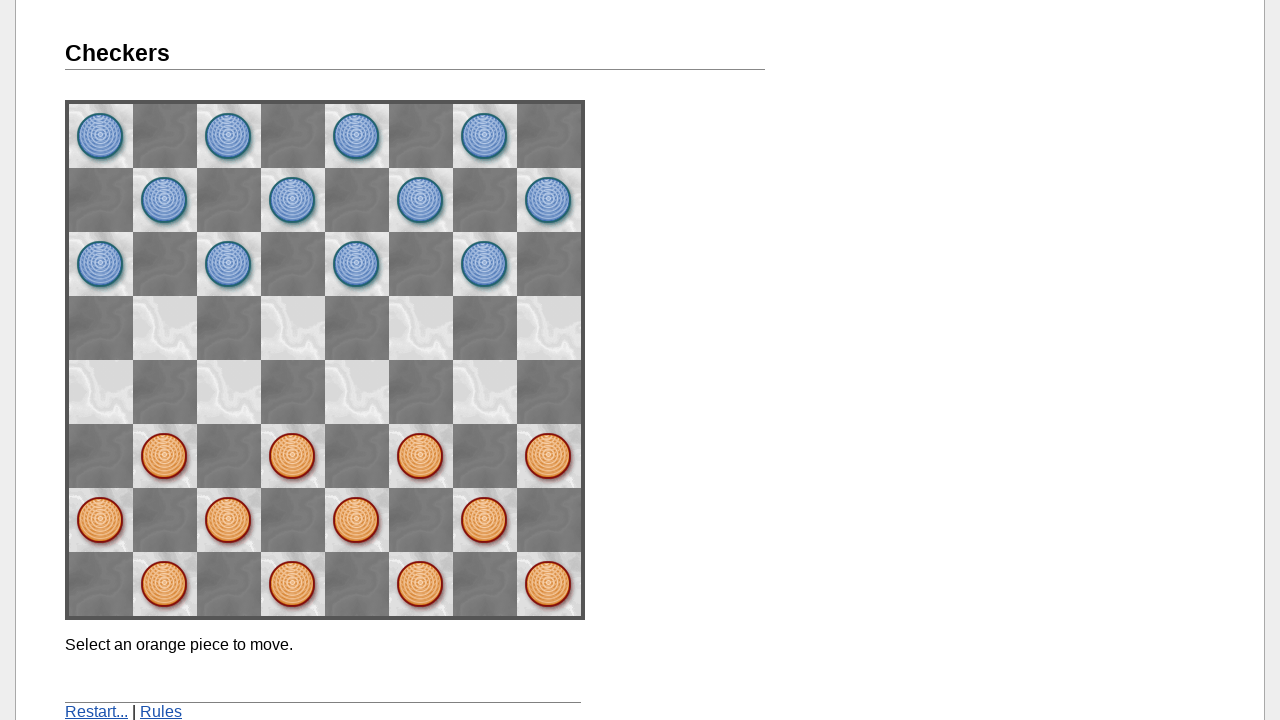